Tests a text box form by filling in username and email fields, submitting the form, and validating the displayed output text

Starting URL: https://demoqa.com/text-box

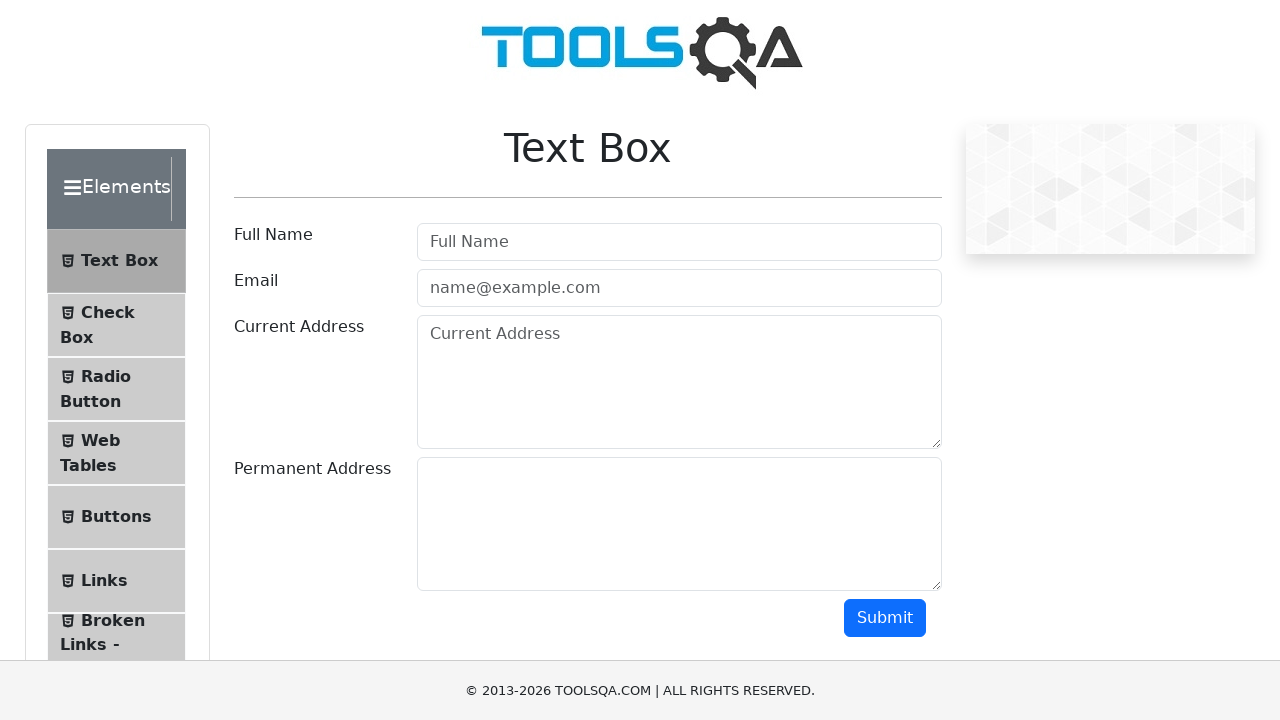

Filled username field with 'Ramon Sanz' on #userName
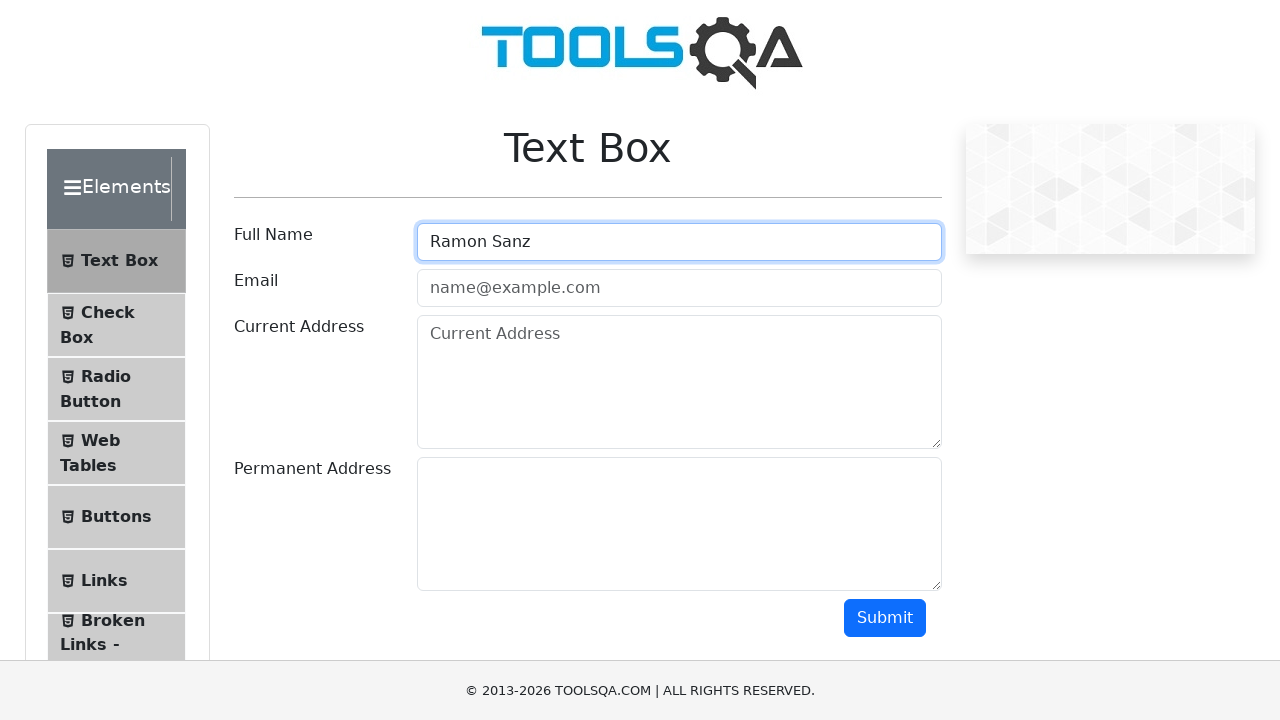

Filled email field with 'ramon@gmail.com' on #userEmail
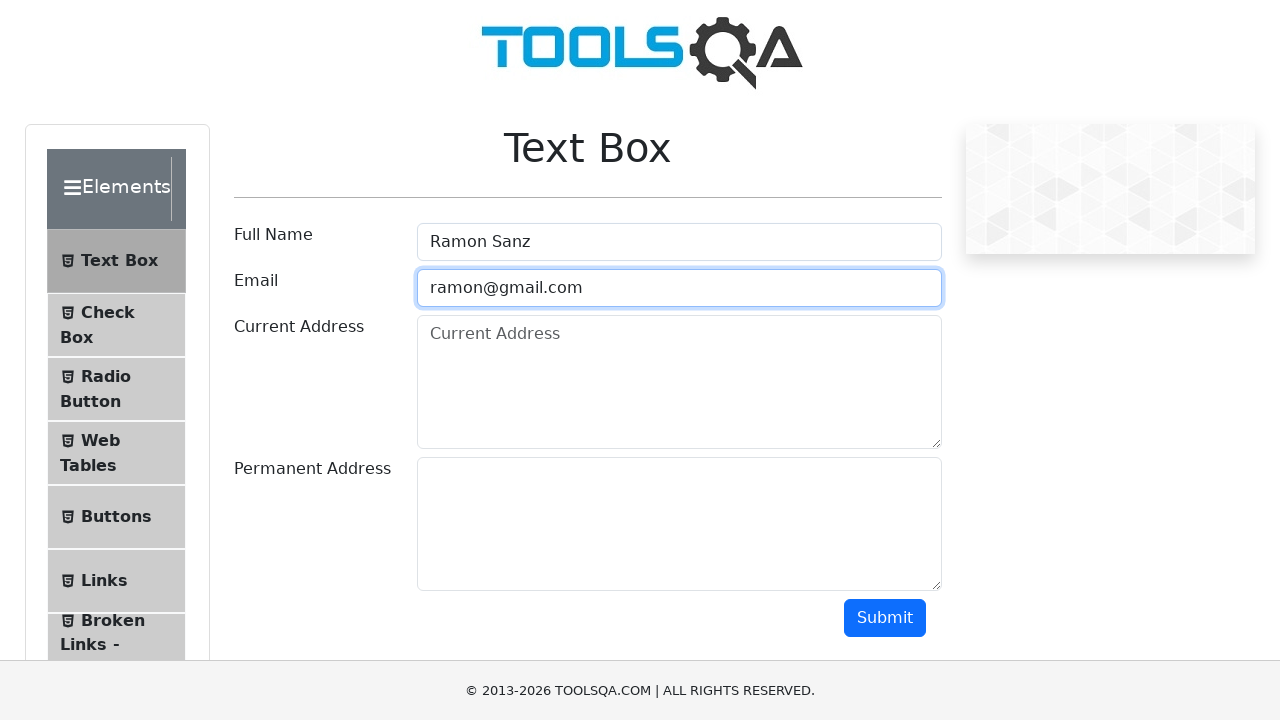

Clicked submit button to submit the form at (885, 618) on #submit
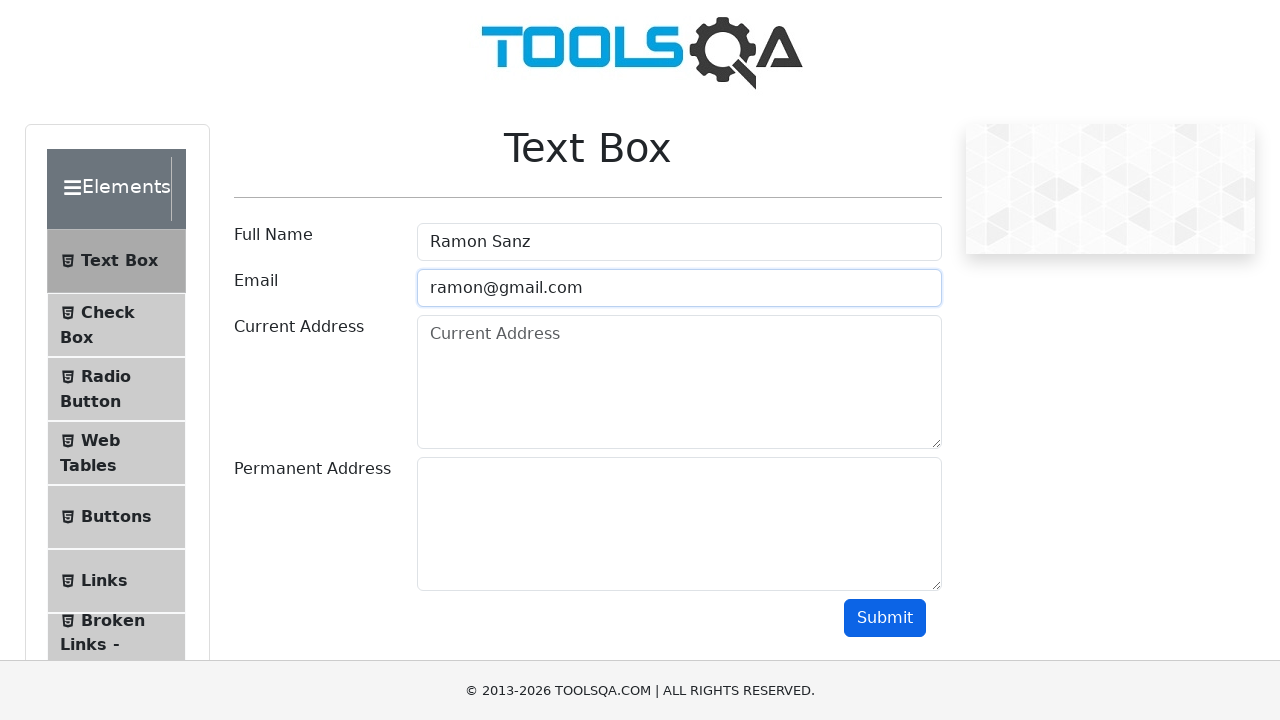

Waited for name output field to appear
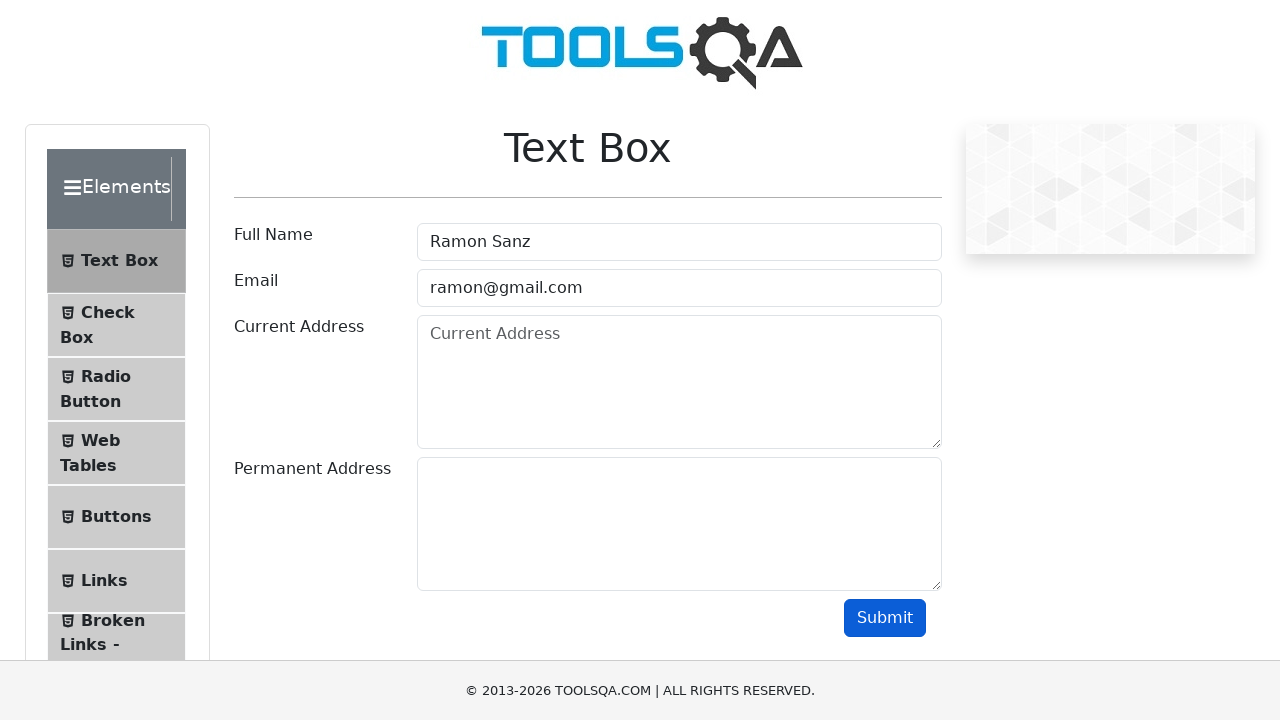

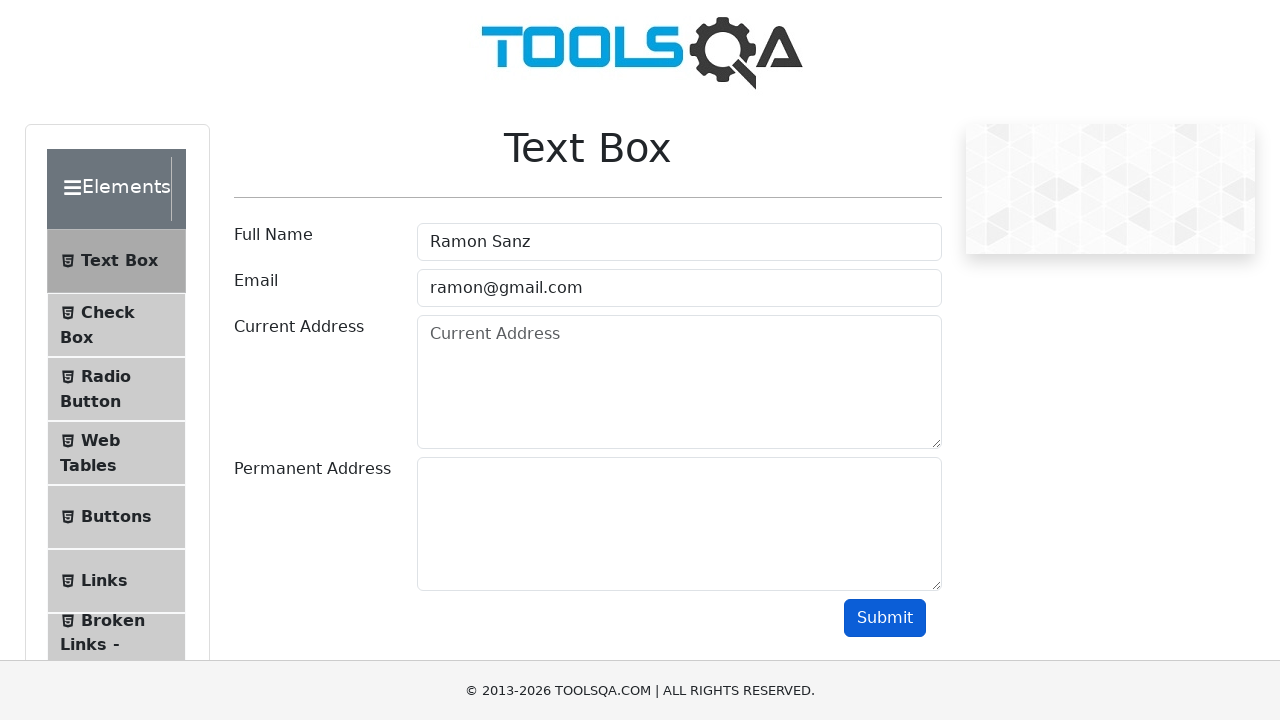